Tests adding multiple todo items and verifying they appear in the list correctly

Starting URL: https://demo.playwright.dev/todomvc

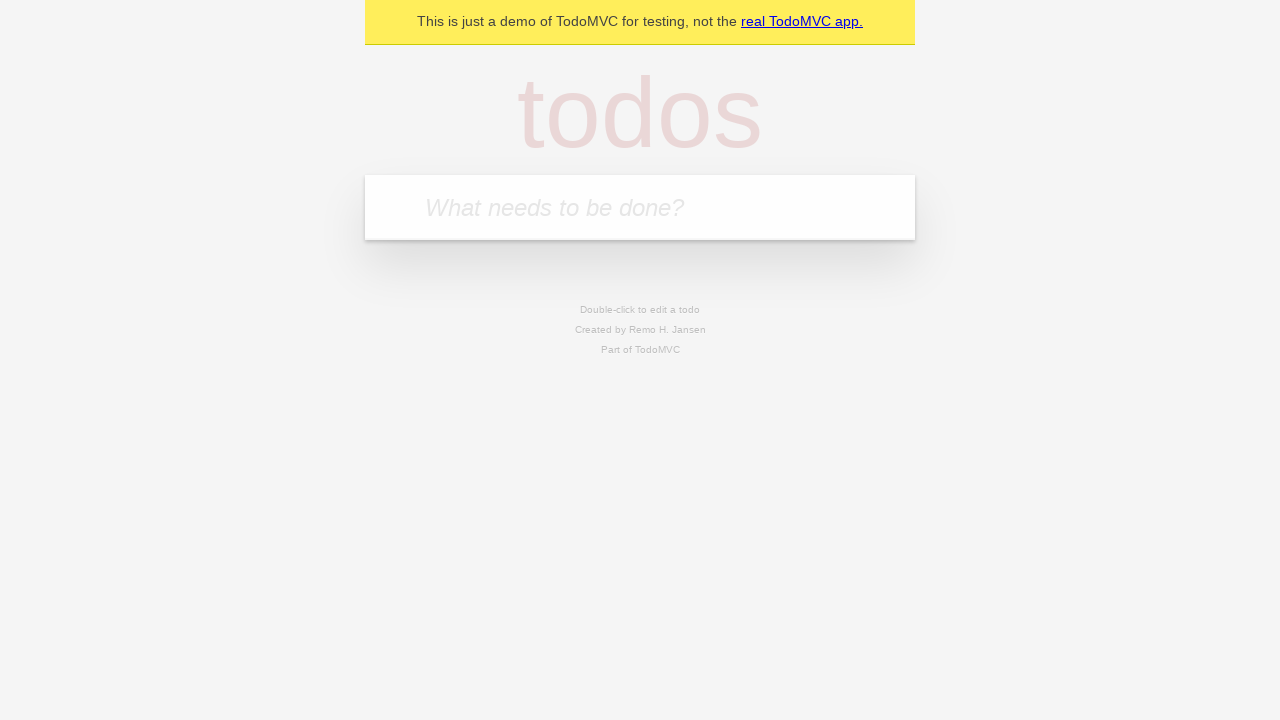

Filled todo input with 'buy some cheese' on internal:attr=[placeholder="What needs to be done?"i]
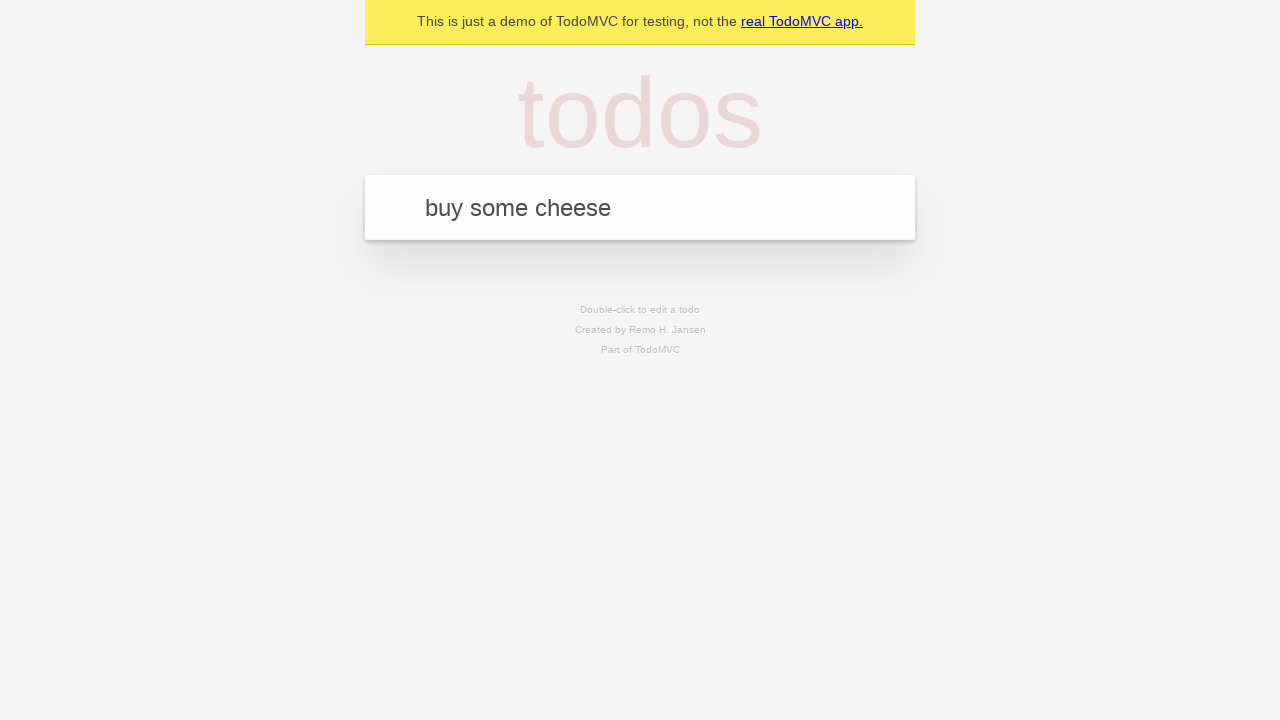

Pressed Enter to create first todo item on internal:attr=[placeholder="What needs to be done?"i]
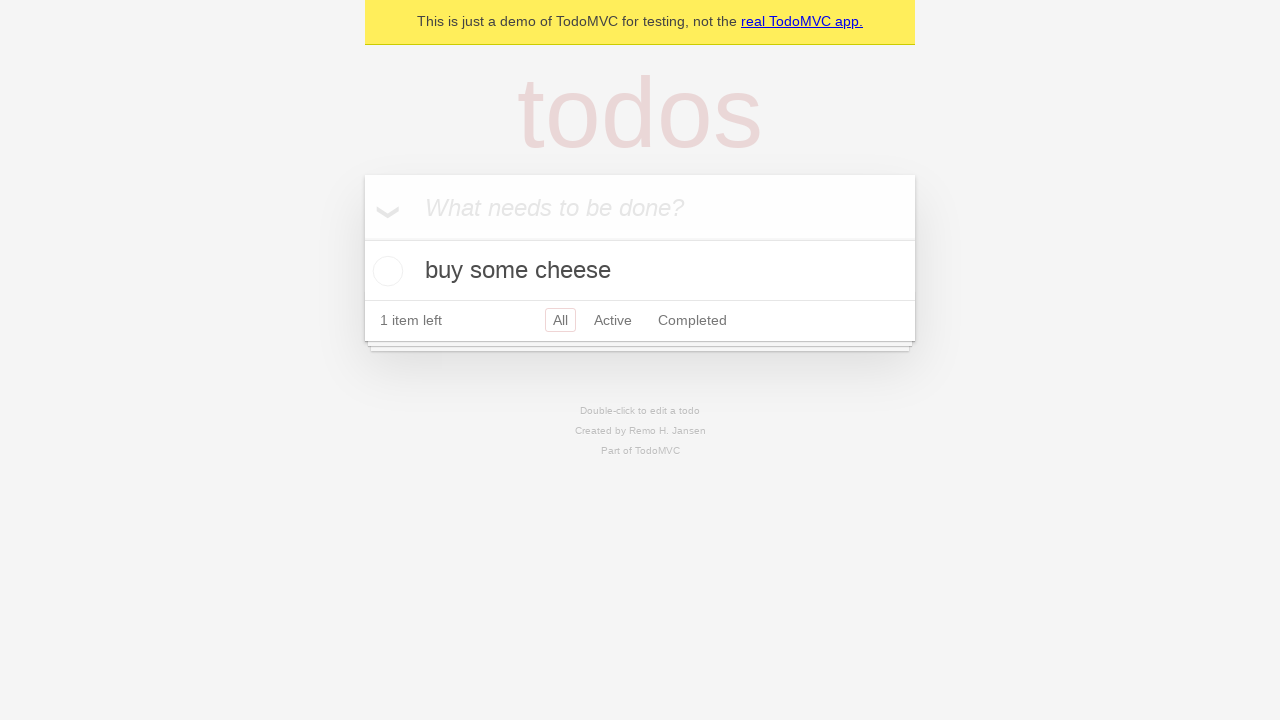

First todo item appeared in the list
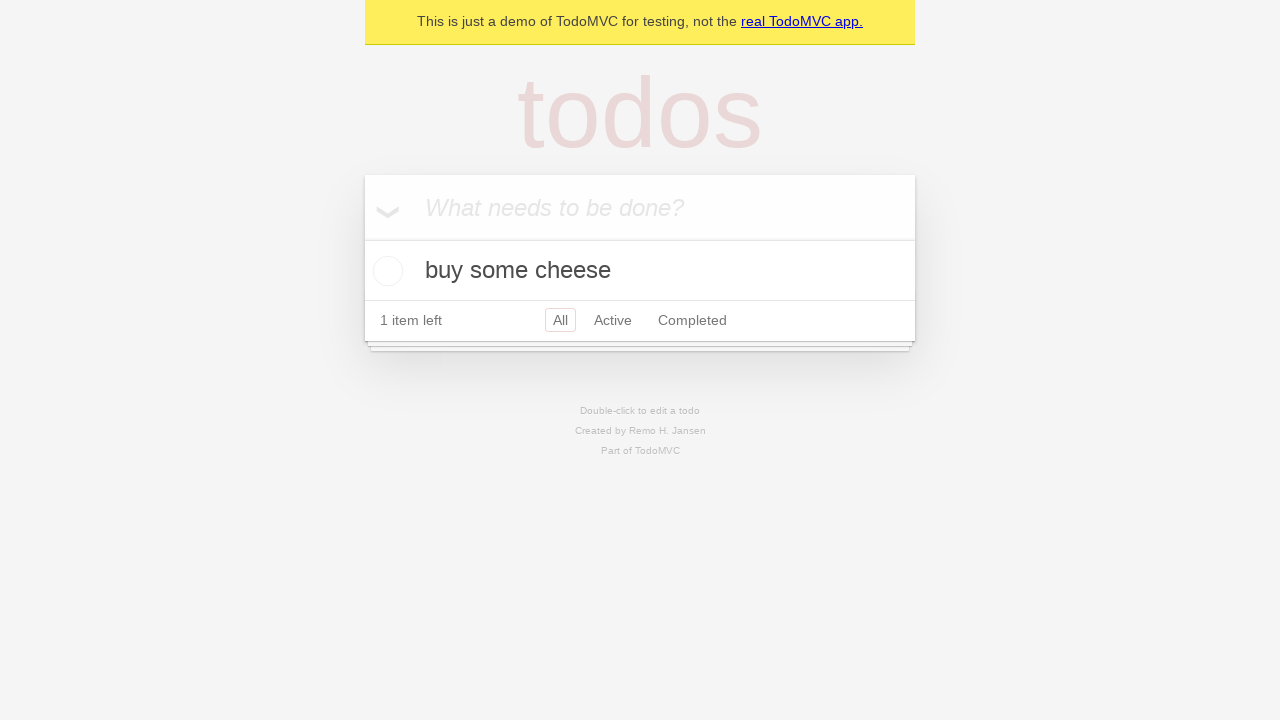

Filled todo input with 'feed the cat' on internal:attr=[placeholder="What needs to be done?"i]
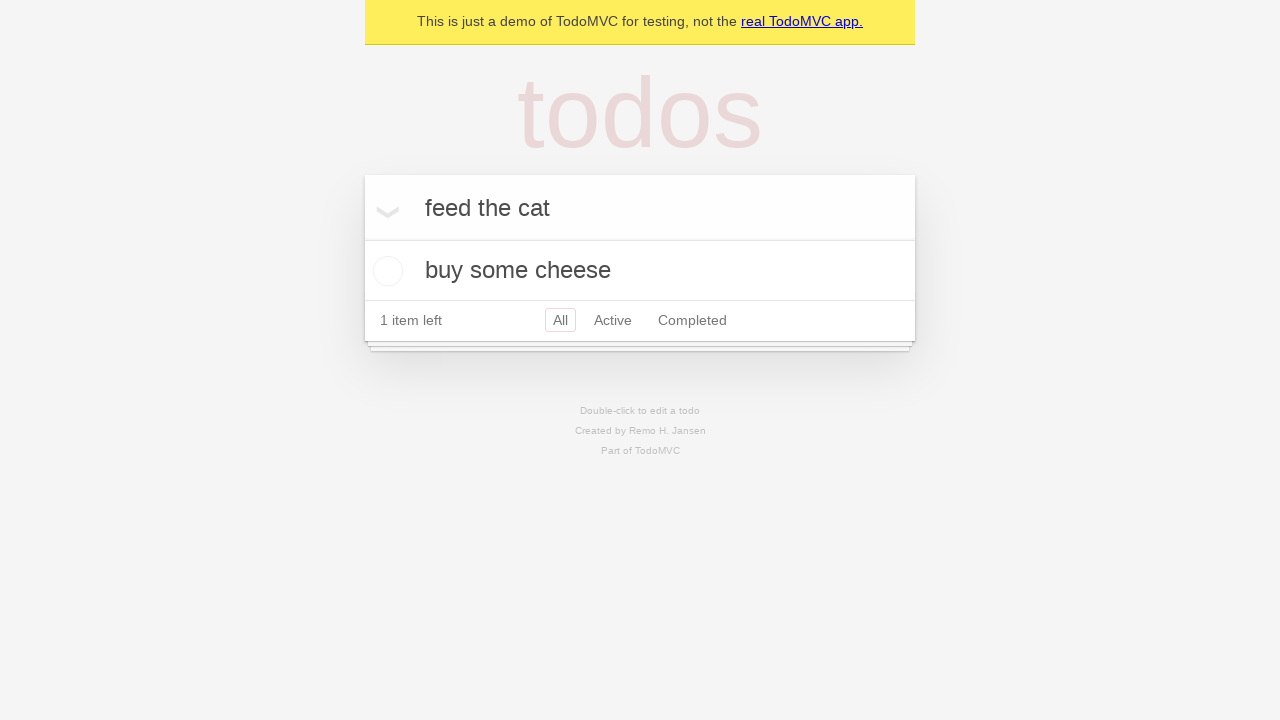

Pressed Enter to create second todo item on internal:attr=[placeholder="What needs to be done?"i]
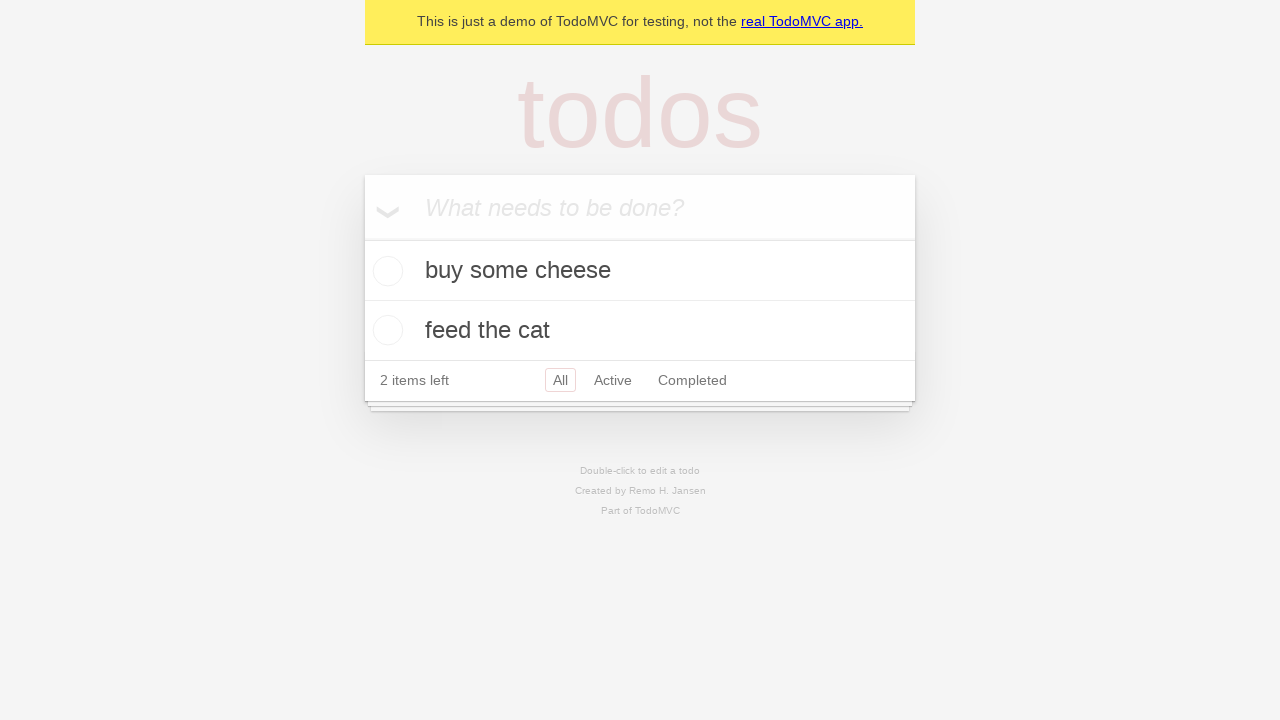

Both todo items are now visible in the list
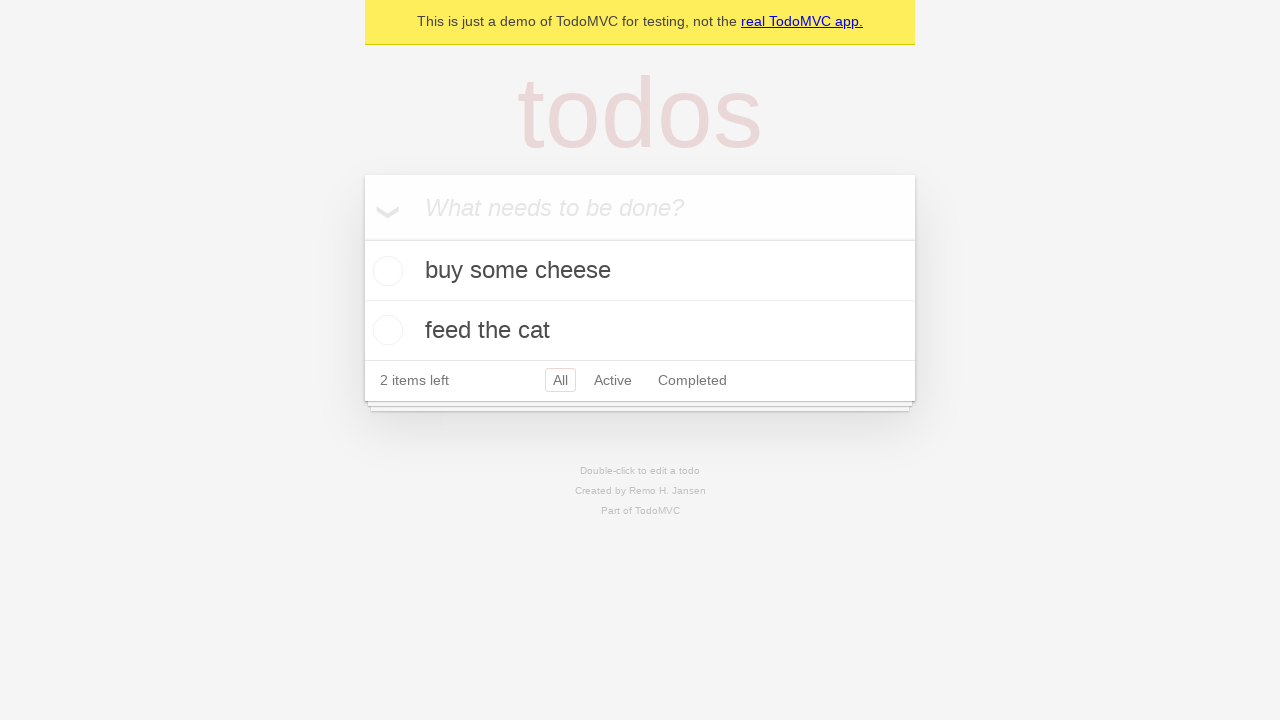

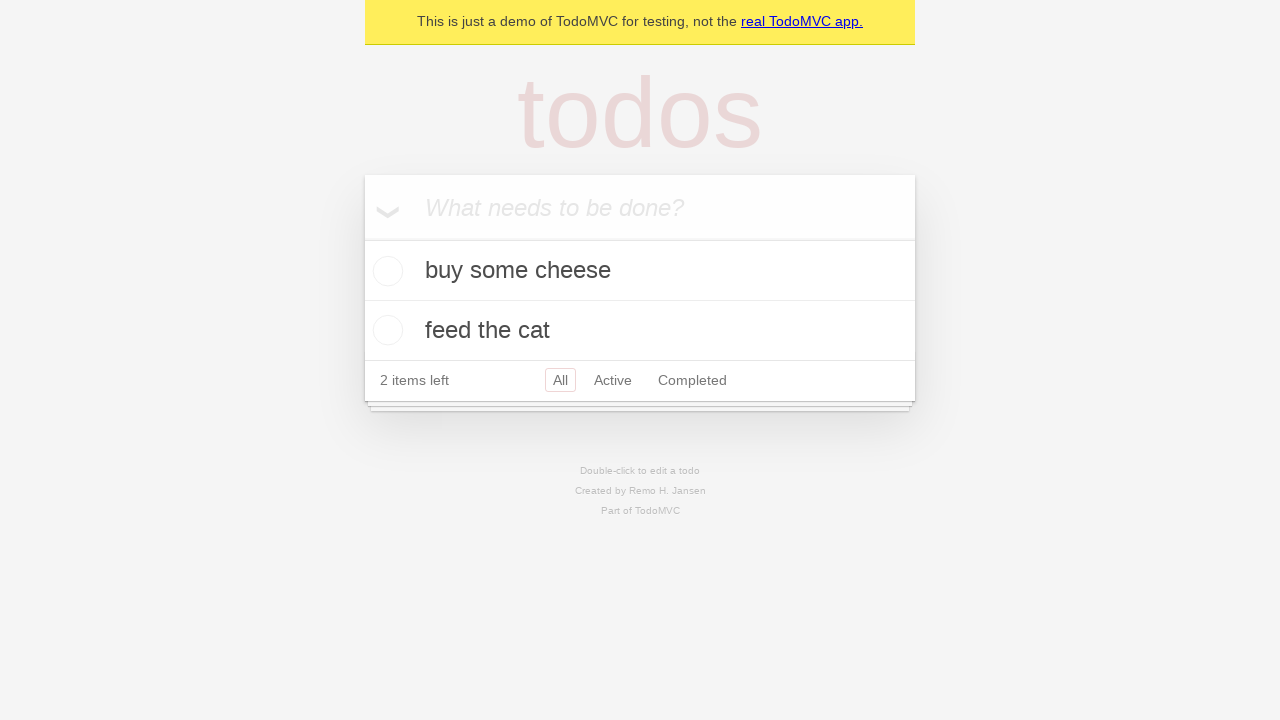